Tests a web form by entering text into a text box and clicking the submit button, then verifies the success message appears.

Starting URL: https://www.selenium.dev/selenium/web/web-form.html

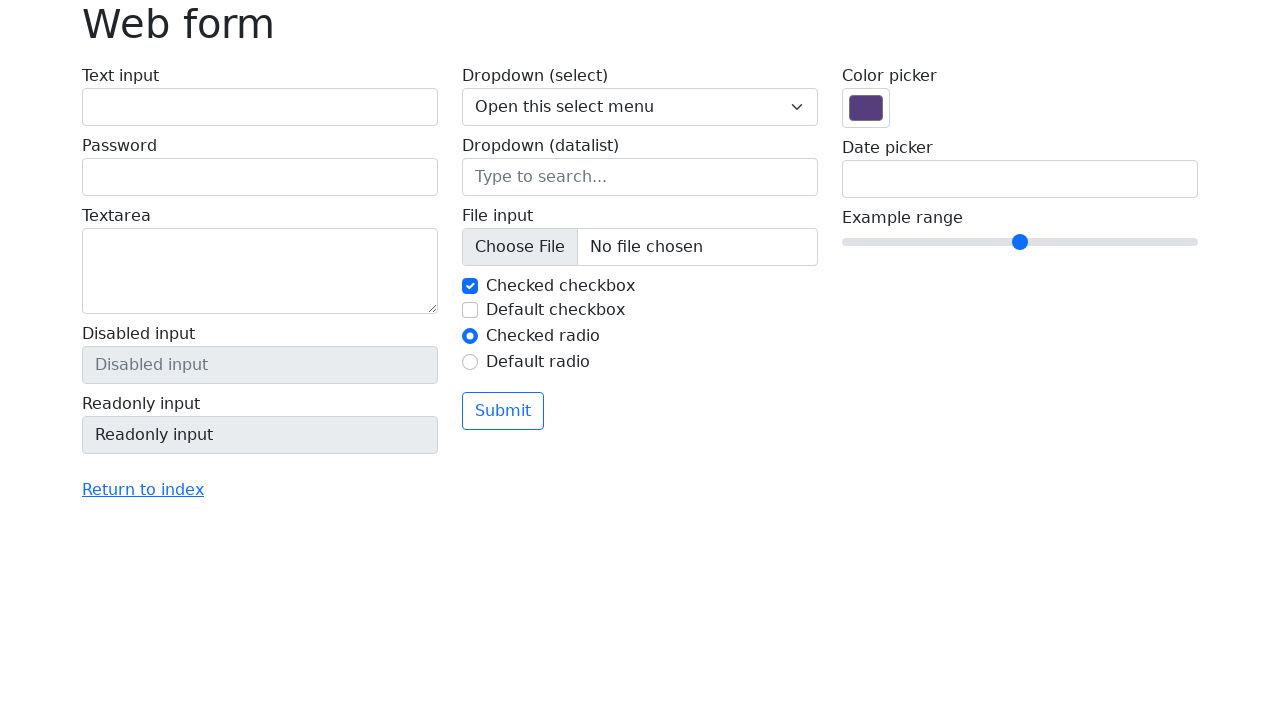

Filled text box with 'Selenium' on input[name='my-text']
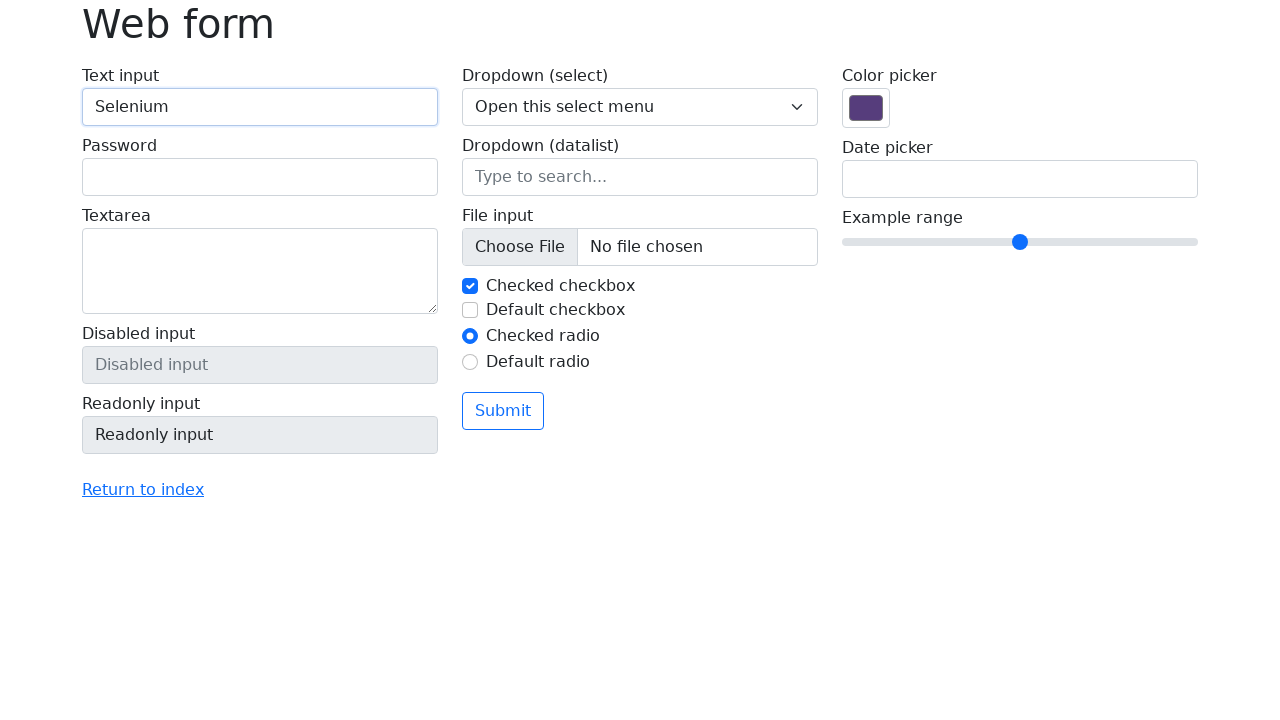

Clicked submit button at (503, 411) on button
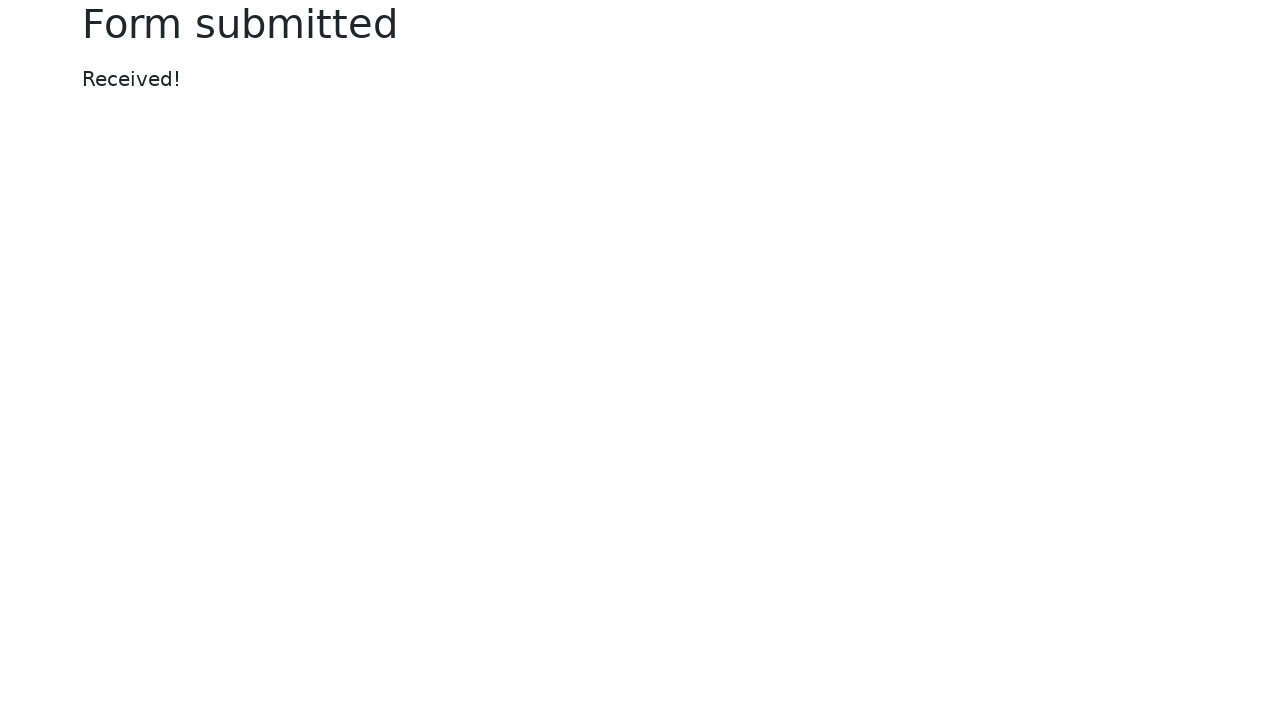

Success message appeared
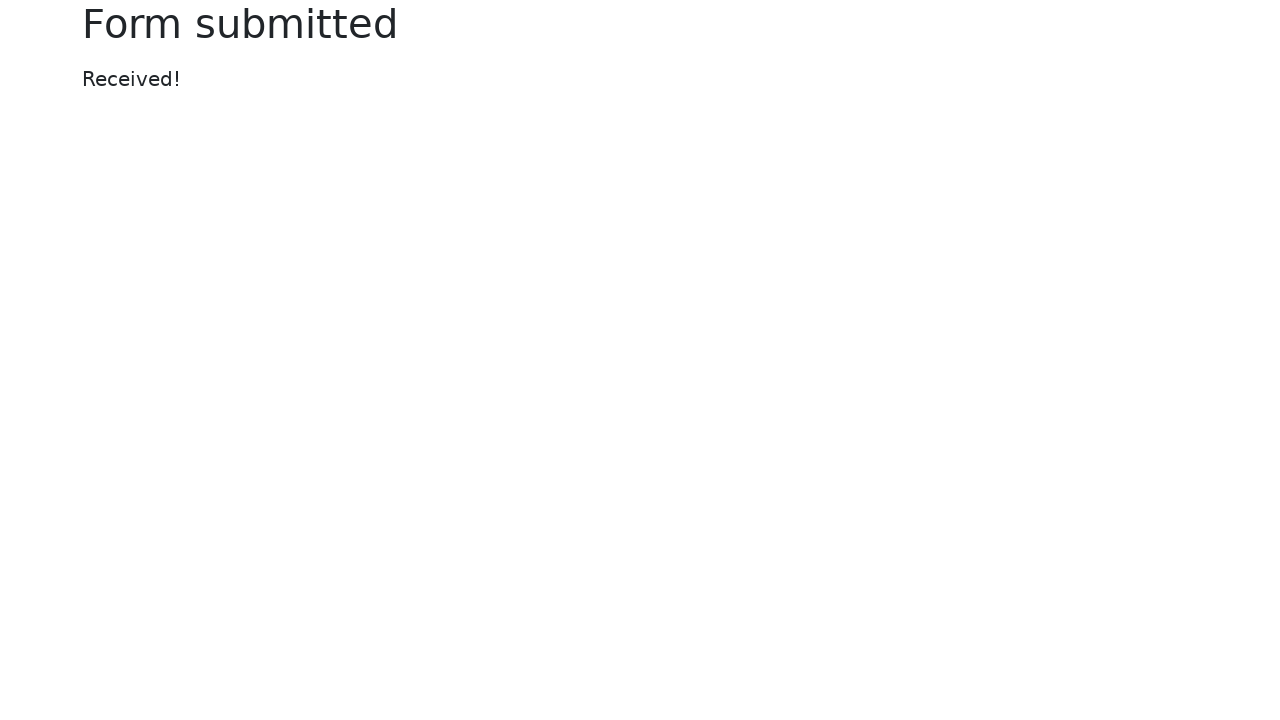

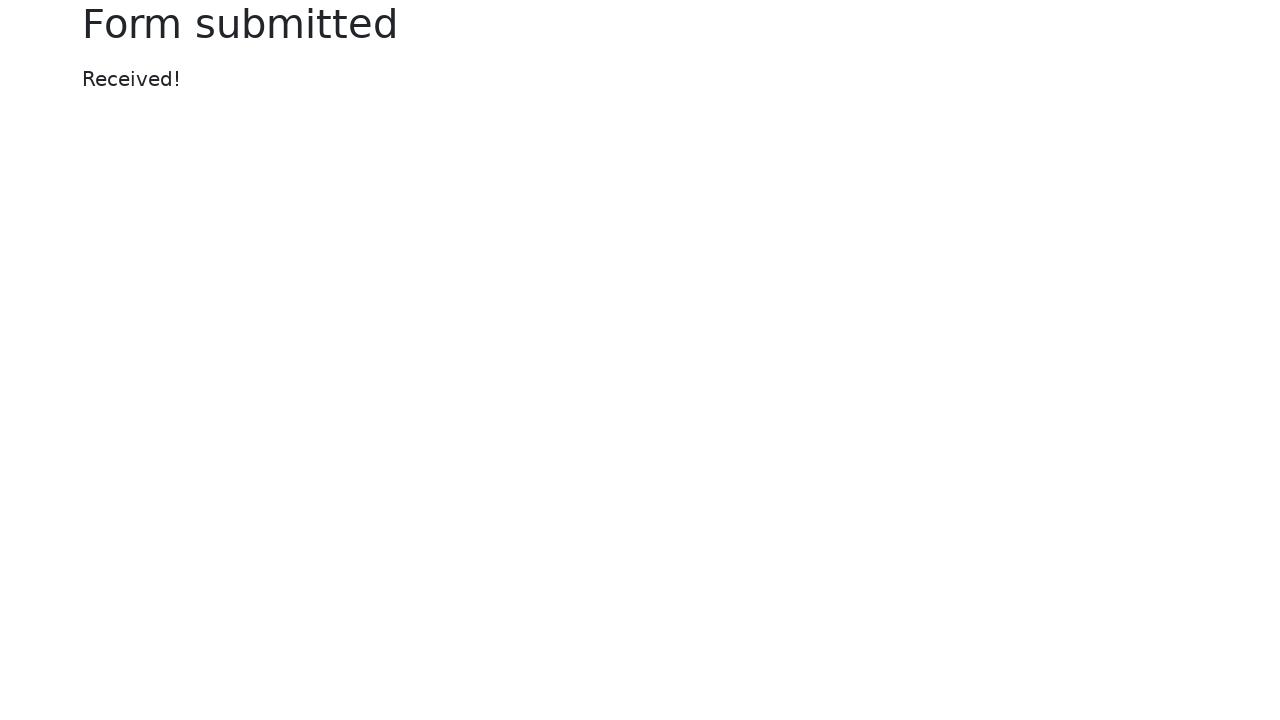